Tests JavaScript alert handling by clicking a button that triggers an alert and then accepting the alert dialog

Starting URL: https://demoqa.com/alerts

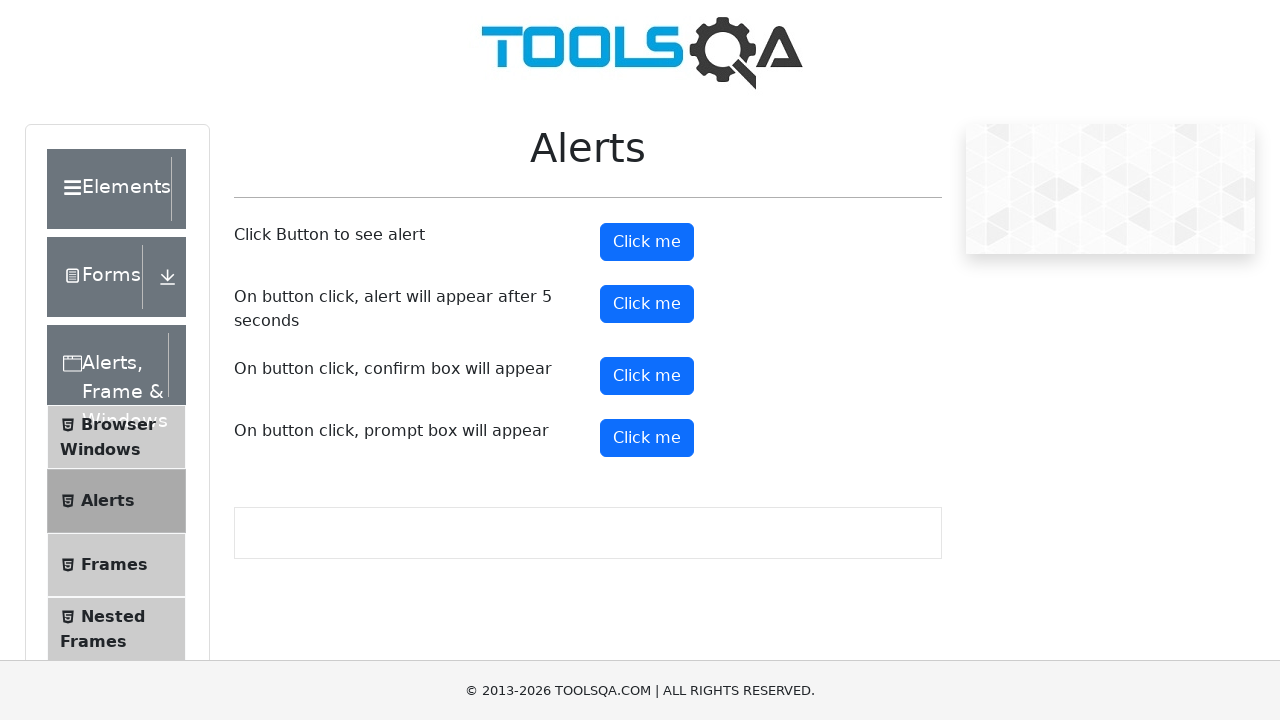

Set up dialog handler to automatically accept alerts
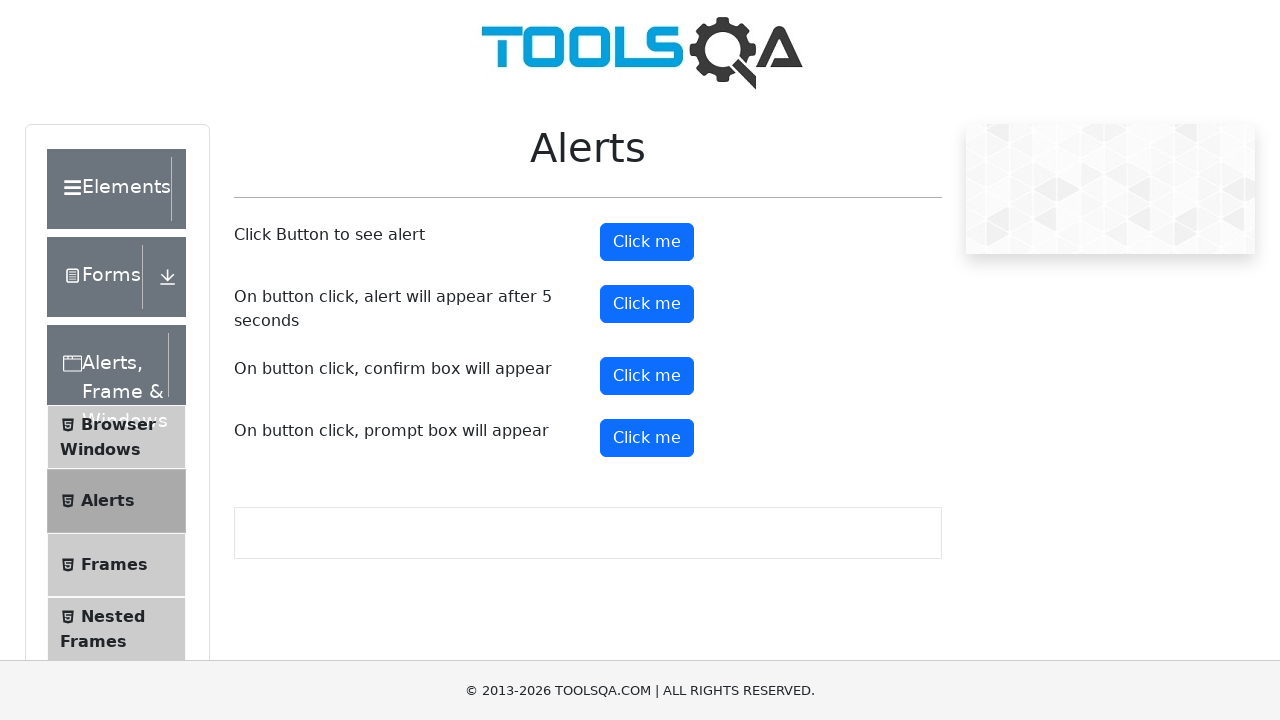

Clicked alert button to trigger JavaScript alert at (647, 242) on #alertButton
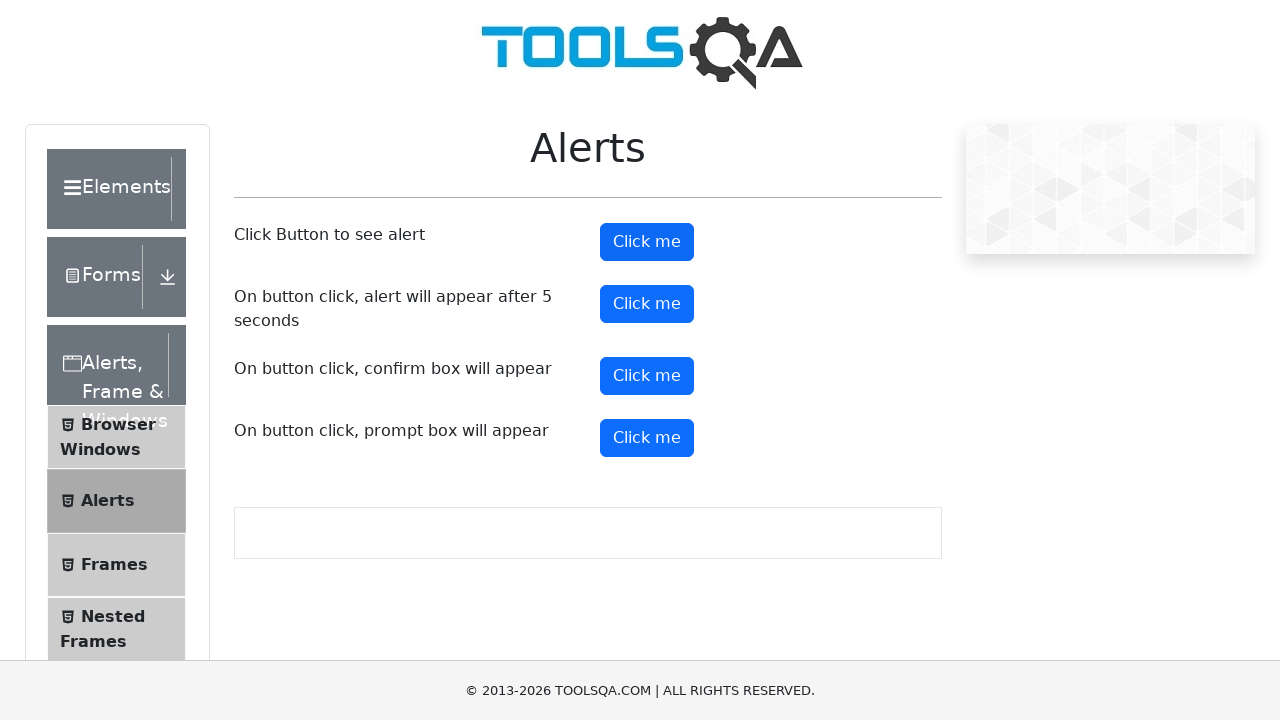

Waited for alert dialog to be handled
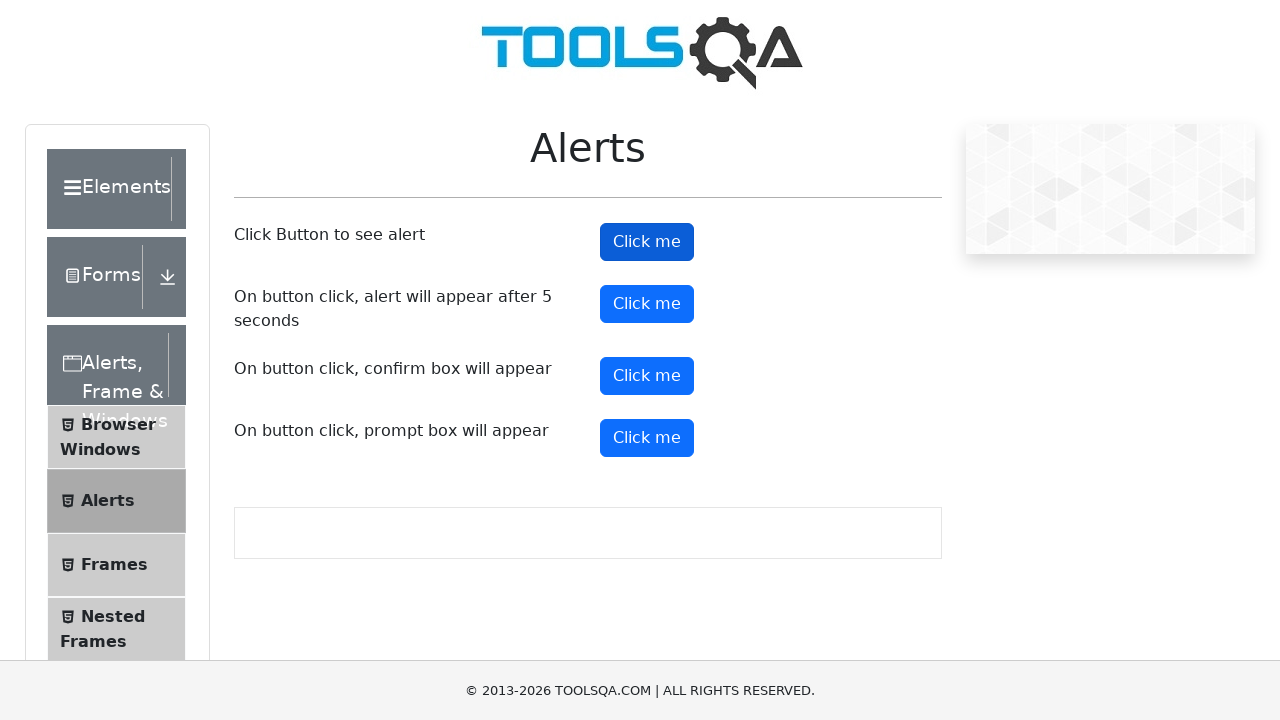

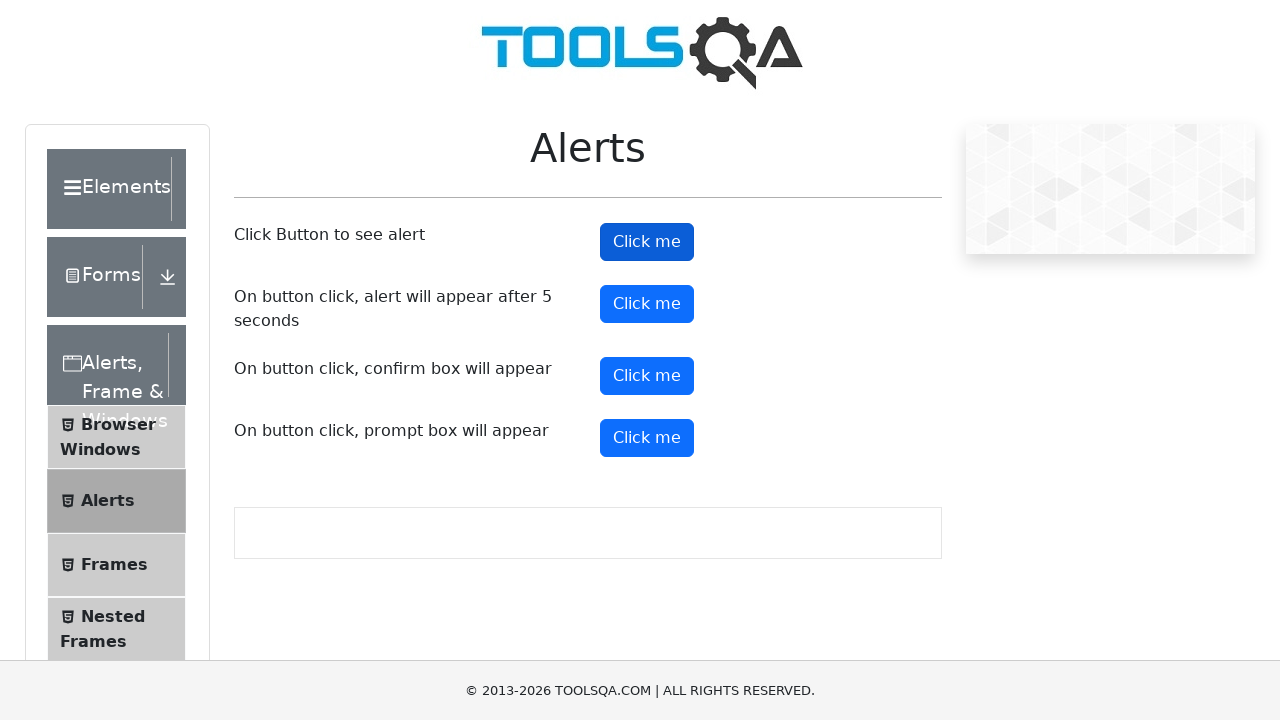